Smoke test for marking individual items as complete by checking their checkboxes

Starting URL: https://demo.playwright.dev/todomvc

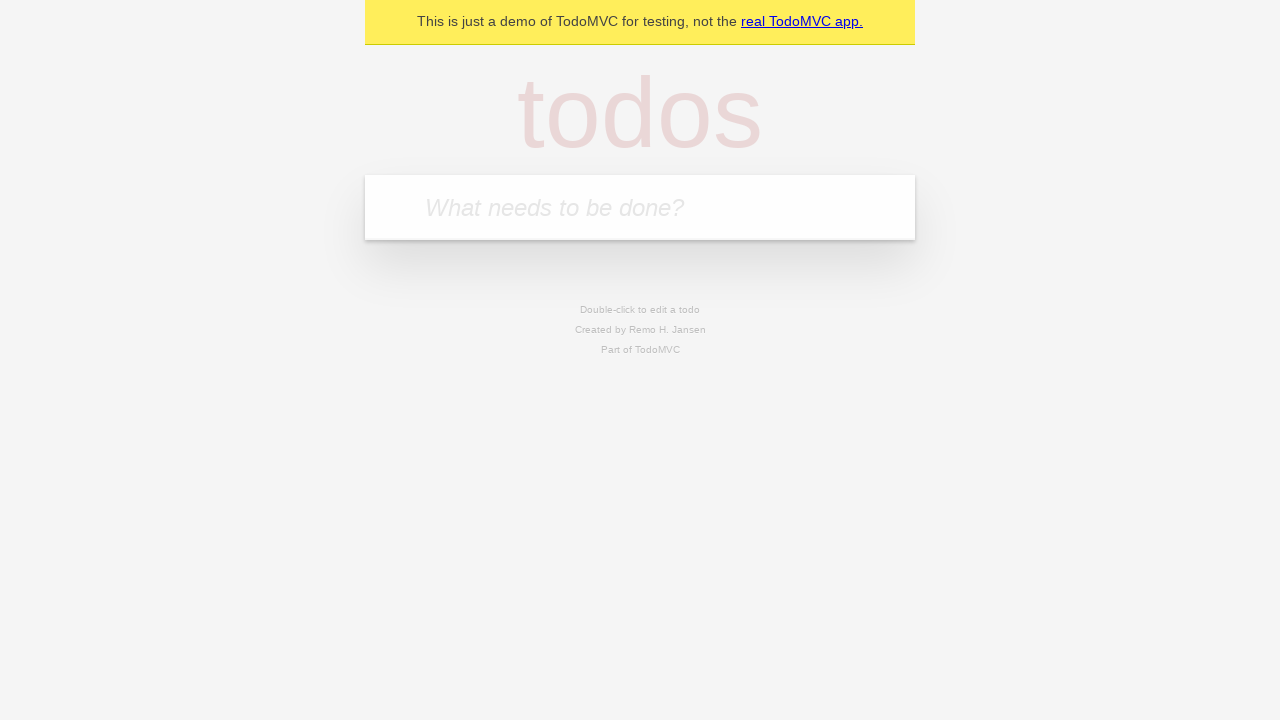

Filled todo input with 'buy some cheese' on internal:attr=[placeholder="What needs to be done?"i]
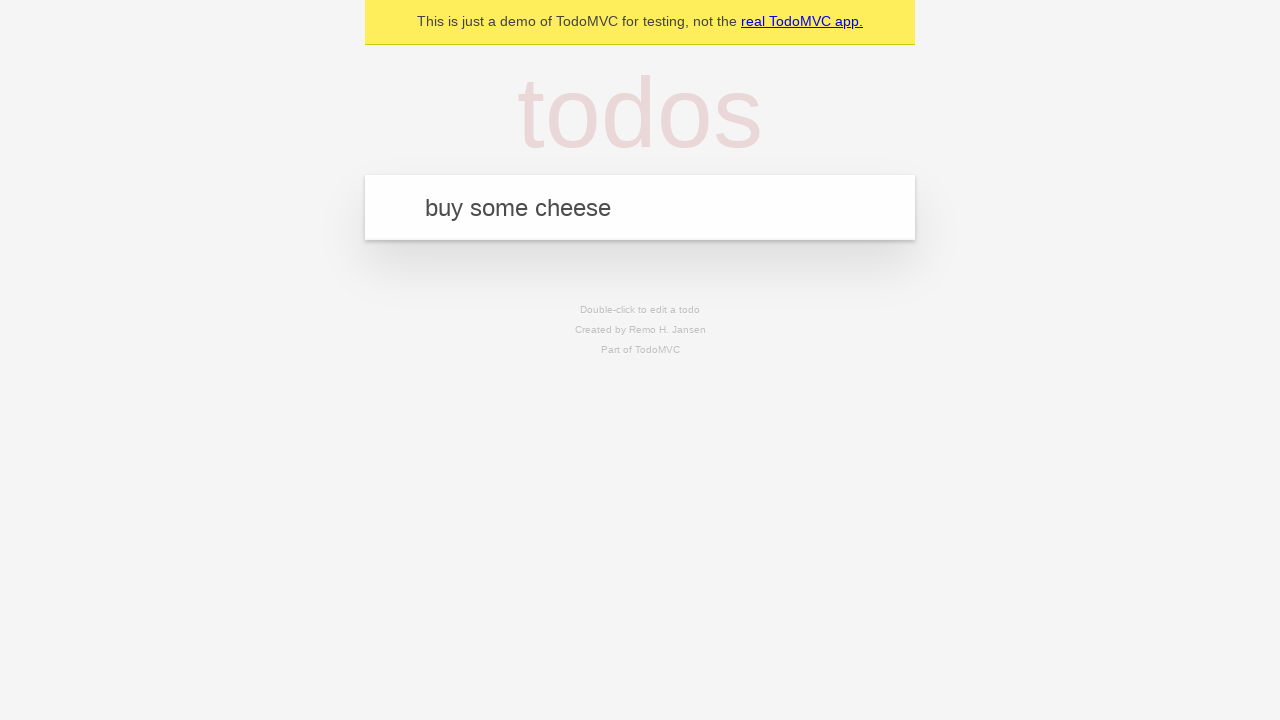

Pressed Enter to create first todo item on internal:attr=[placeholder="What needs to be done?"i]
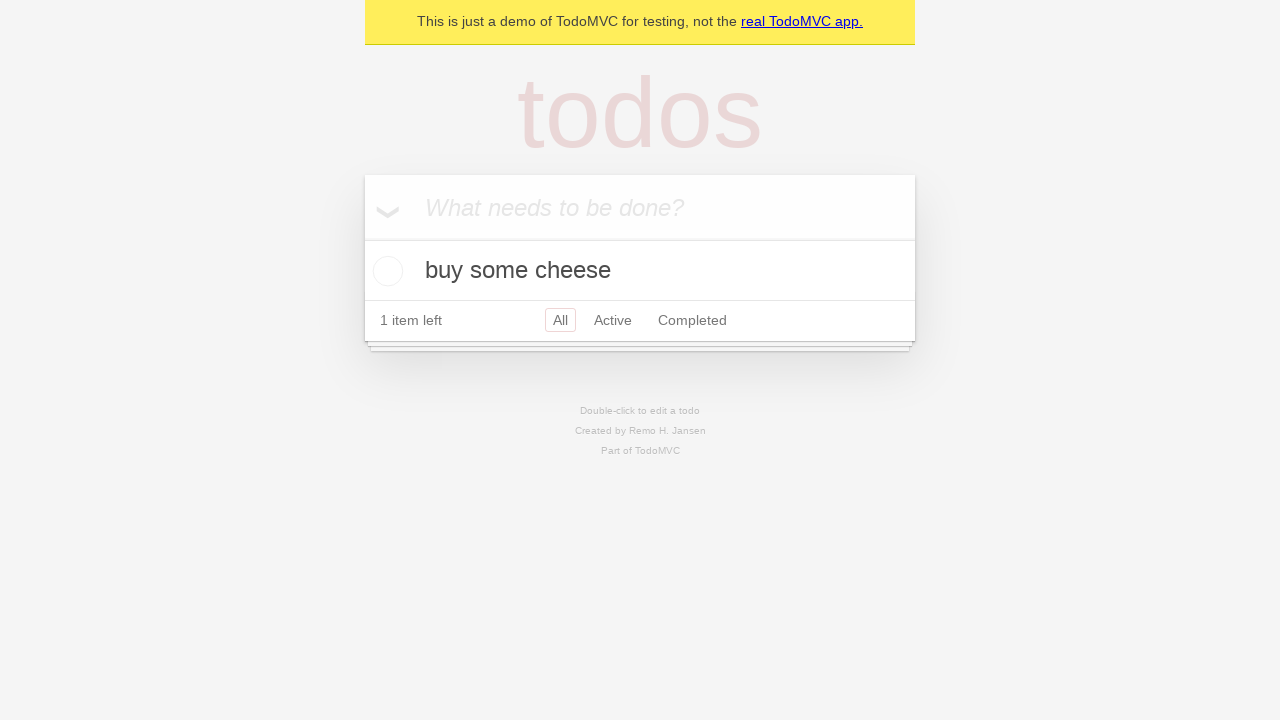

Filled todo input with 'feed the cat' on internal:attr=[placeholder="What needs to be done?"i]
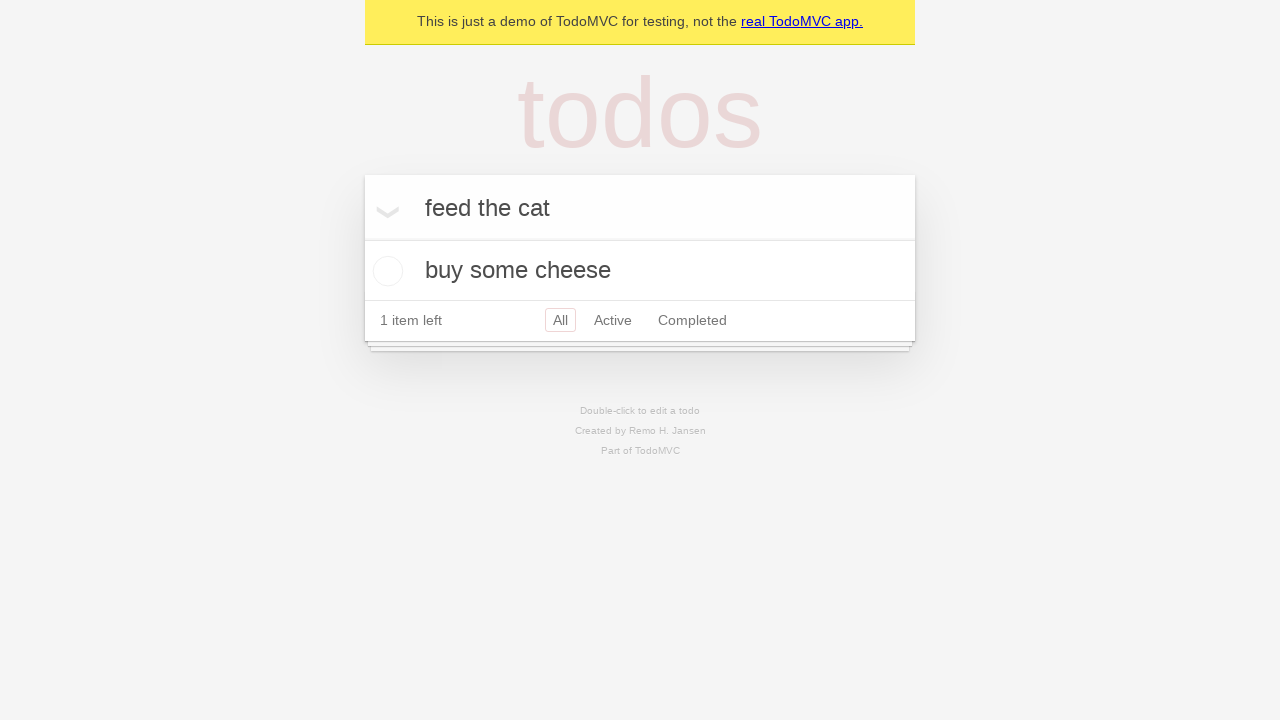

Pressed Enter to create second todo item on internal:attr=[placeholder="What needs to be done?"i]
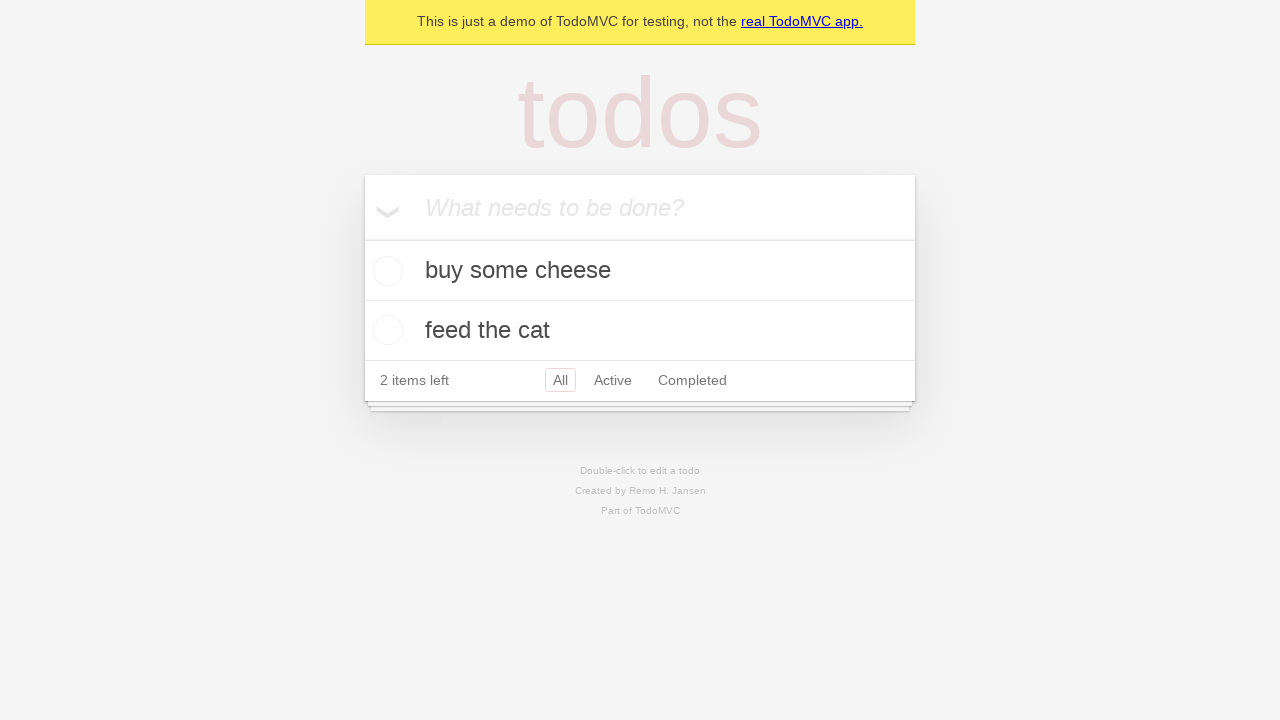

Checked checkbox for first todo item 'buy some cheese' at (385, 271) on internal:testid=[data-testid="todo-item"s] >> nth=0 >> internal:role=checkbox
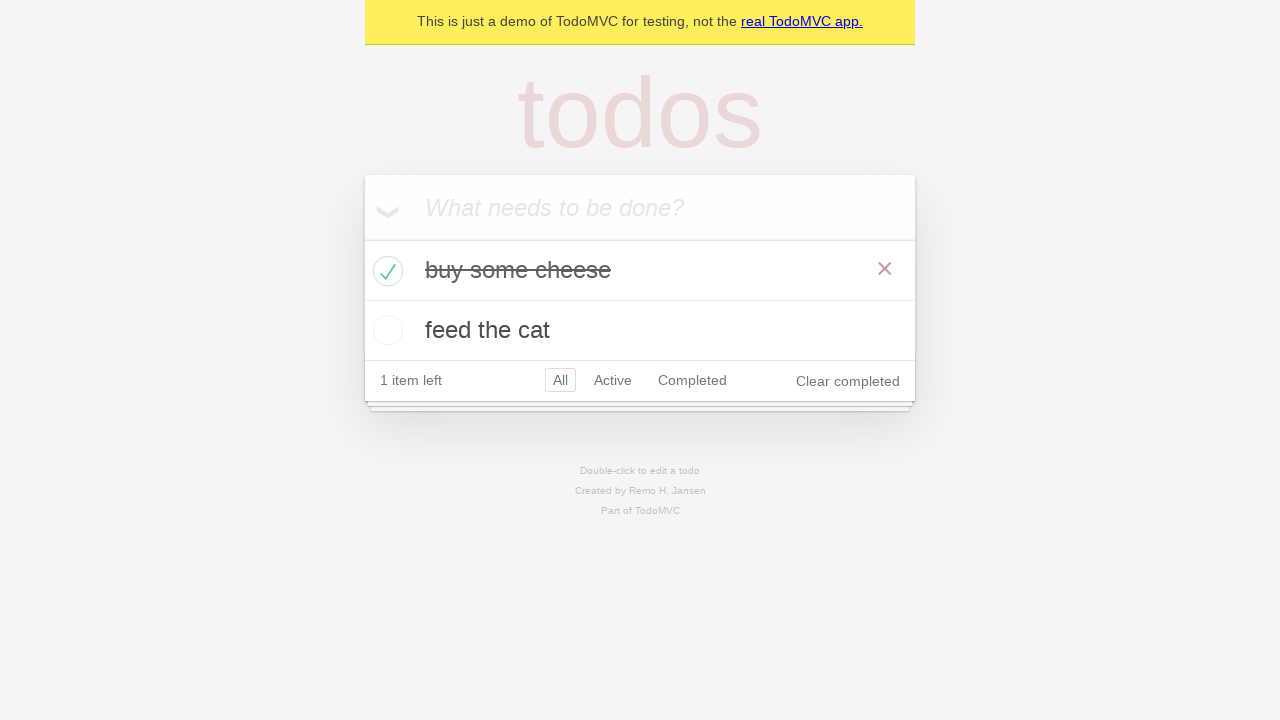

Checked checkbox for second todo item 'feed the cat' at (385, 330) on internal:testid=[data-testid="todo-item"s] >> nth=1 >> internal:role=checkbox
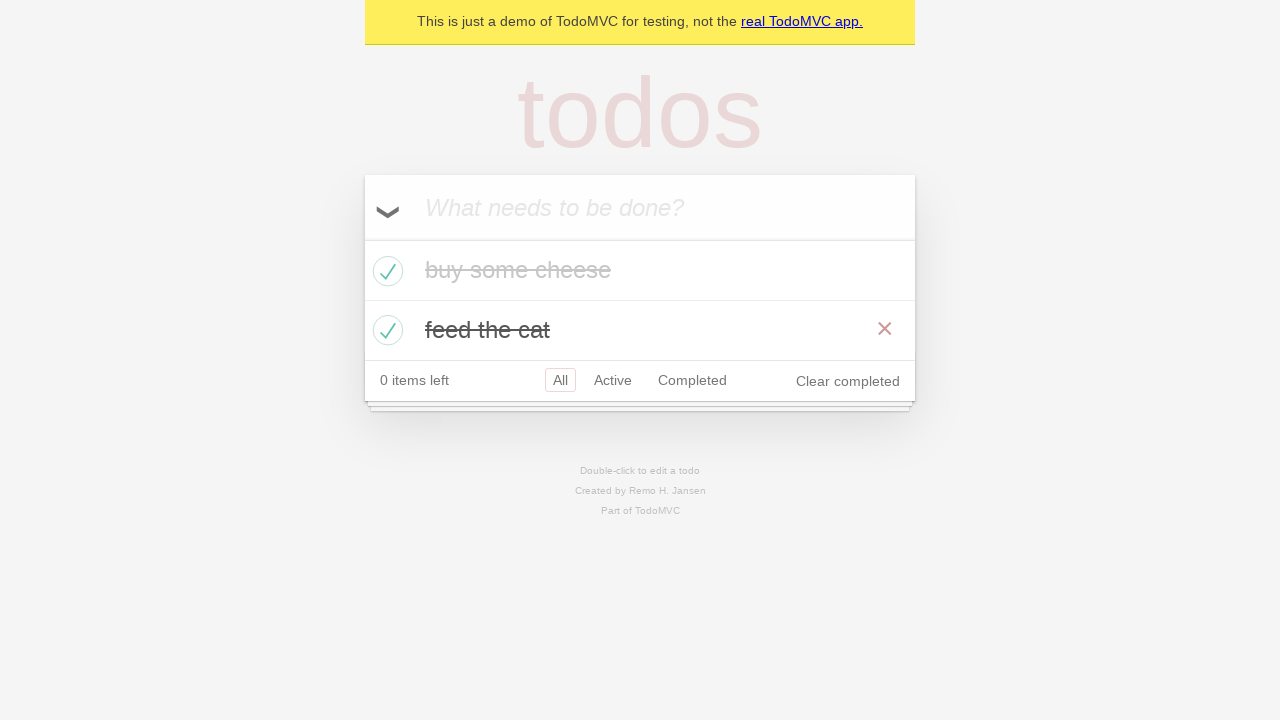

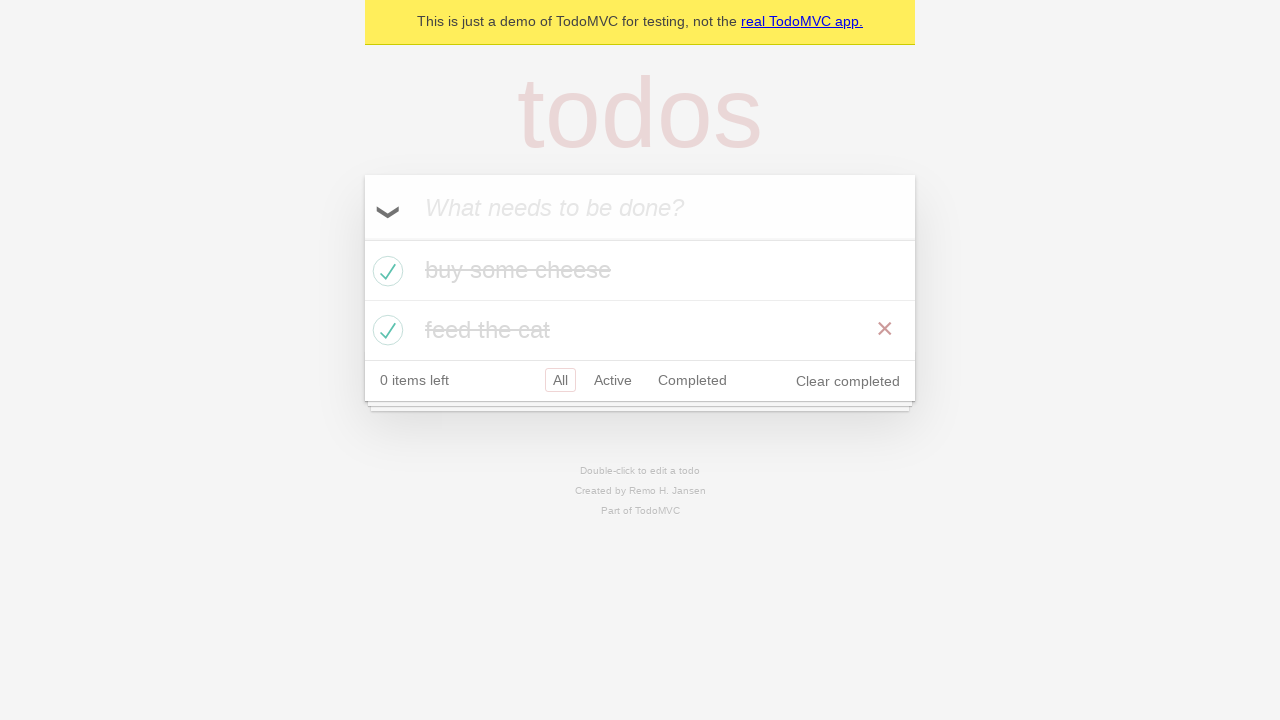